Tests double-click functionality by entering text in a field and double-clicking a button to copy the text to another field

Starting URL: https://www.w3schools.com/tags/tryit.asp?filename=tryhtml5_ev_ondblclick3

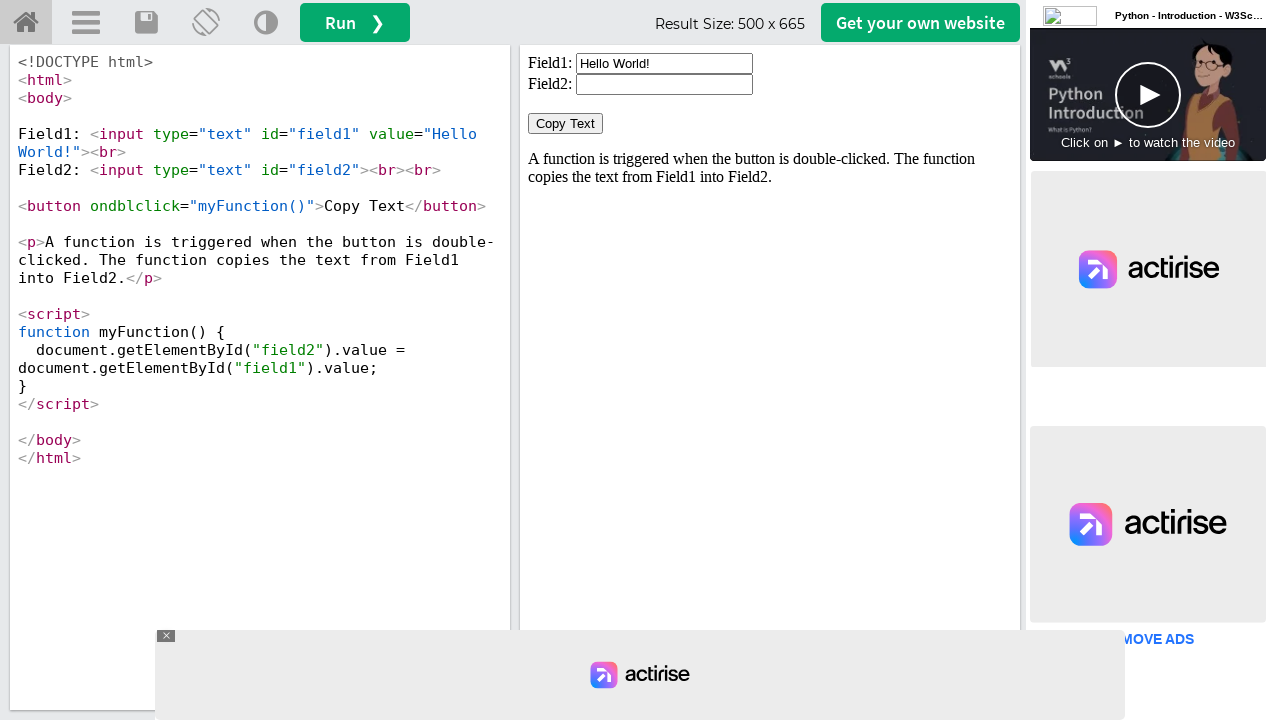

Cleared the first input field in iframe on iframe[id='iframeResult'] >> internal:control=enter-frame >> input#field1
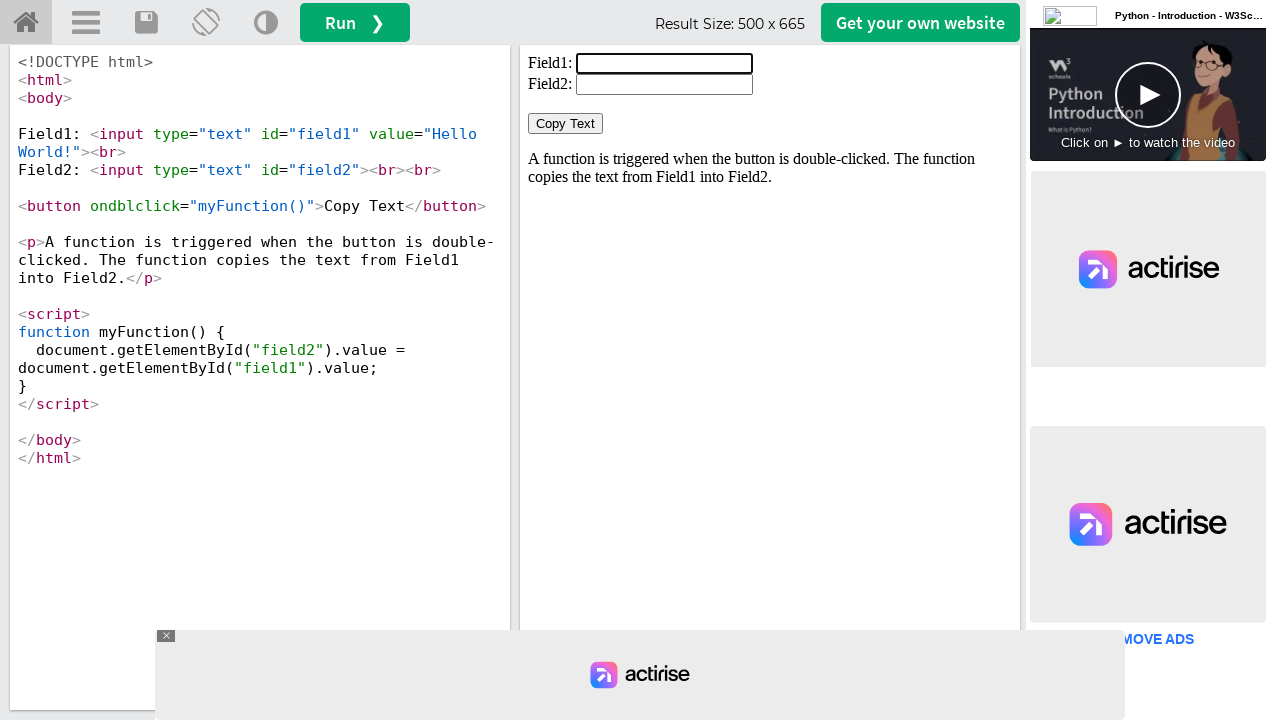

Entered 'Automation' text in field1 on iframe[id='iframeResult'] >> internal:control=enter-frame >> input#field1
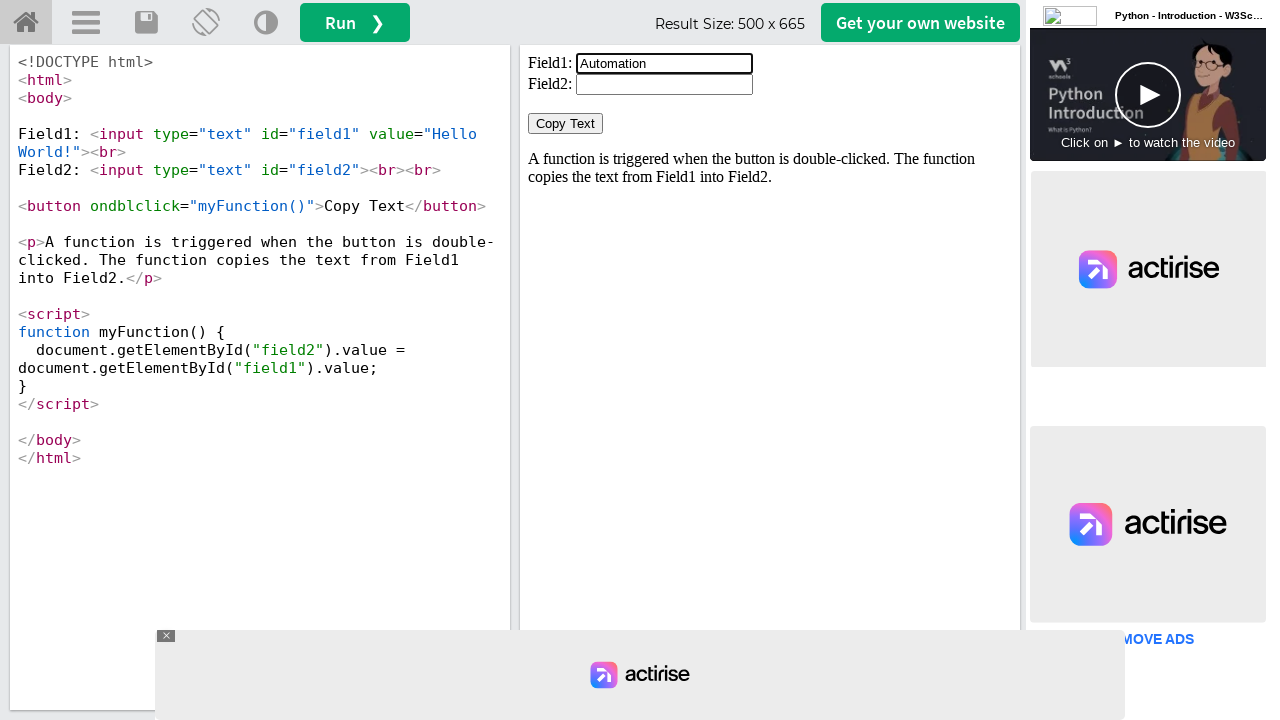

Double-clicked the 'Copy Text' button to copy text from field1 to field2 at (566, 124) on iframe[id='iframeResult'] >> internal:control=enter-frame >> button:has-text('Co
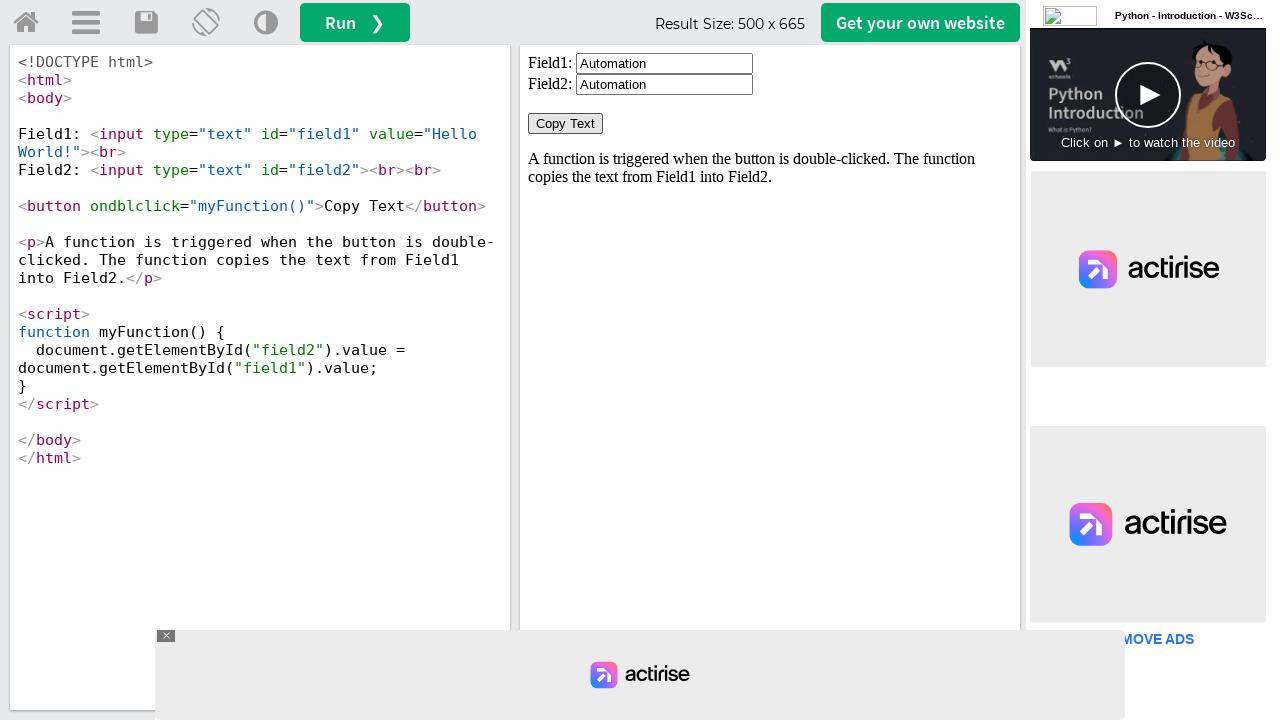

Retrieved value from field2 to verify text was copied
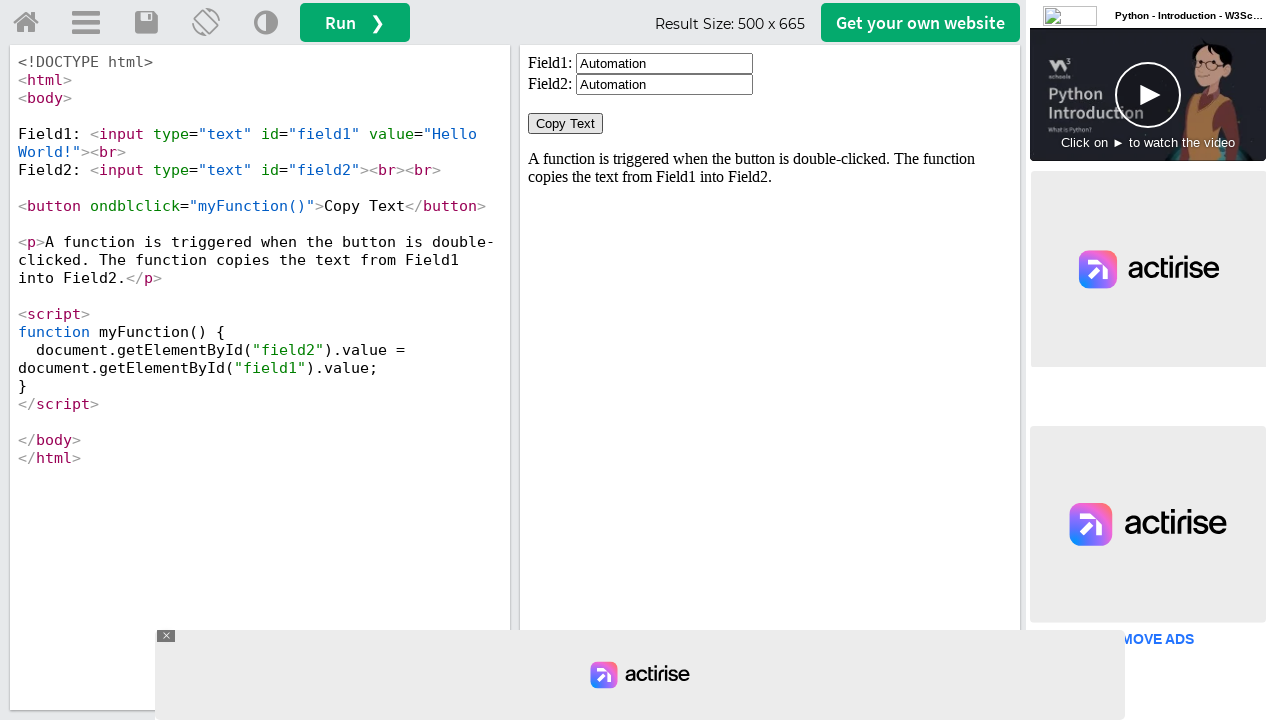

Assertion passed: field2 contains 'Automation' as expected
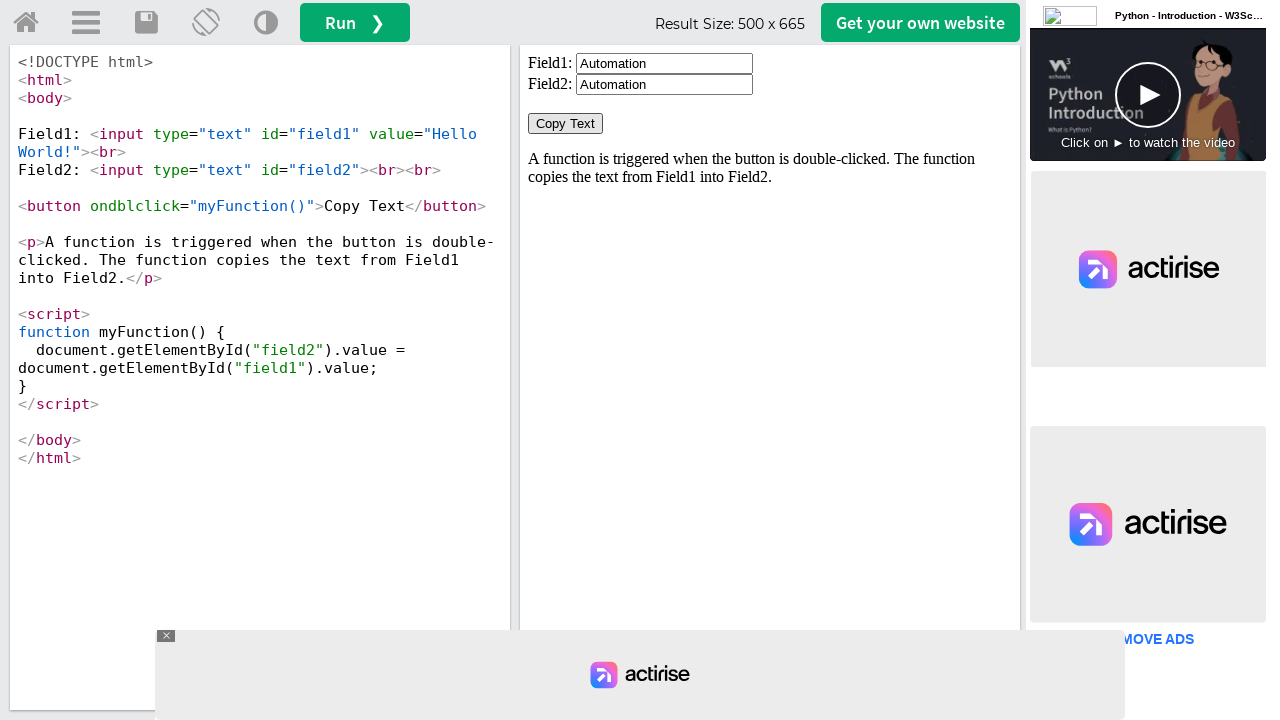

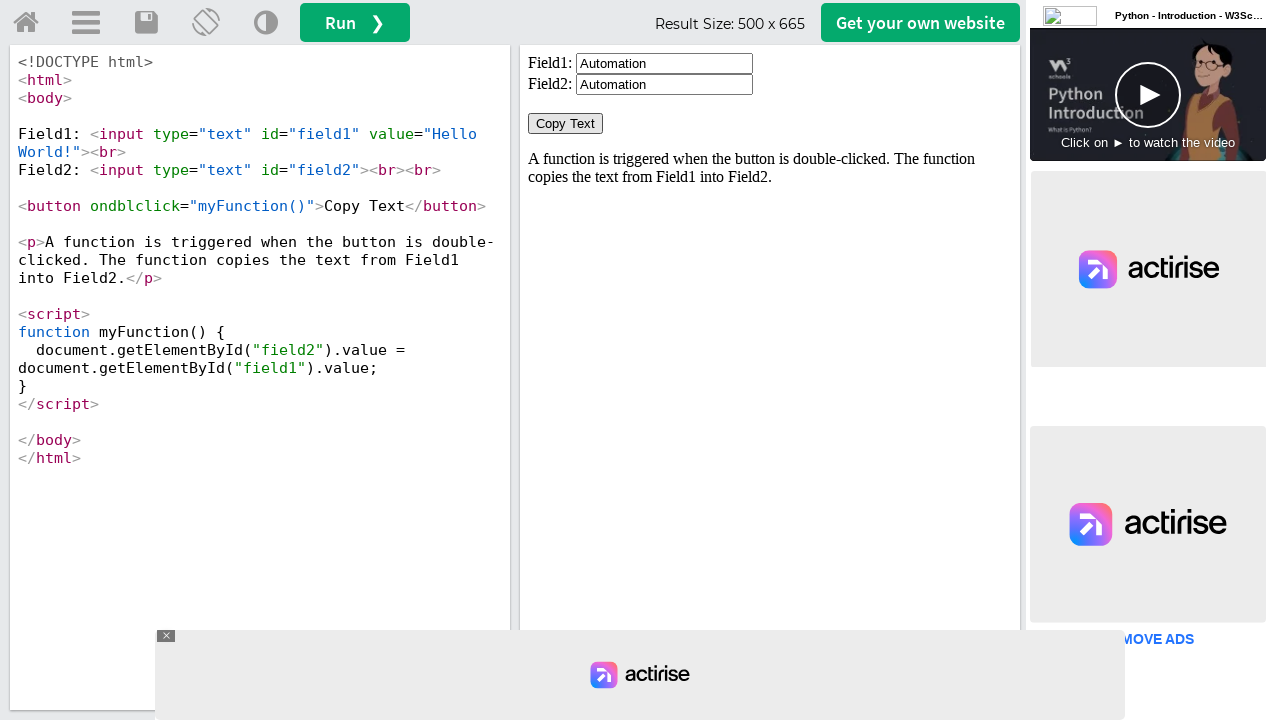